Tests keyboard combination input (Ctrl+A) by sending key combination to a button element on a practice page

Starting URL: https://www.letskodeit.com/practice

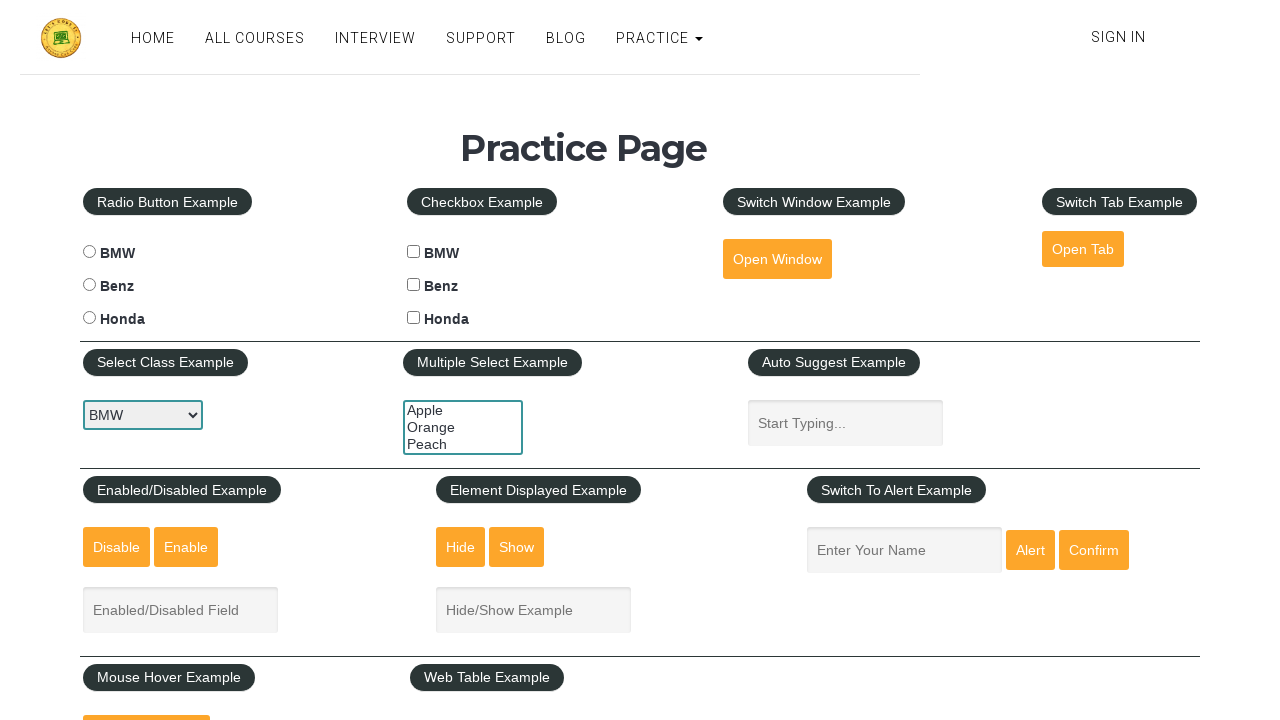

Located the open window button element
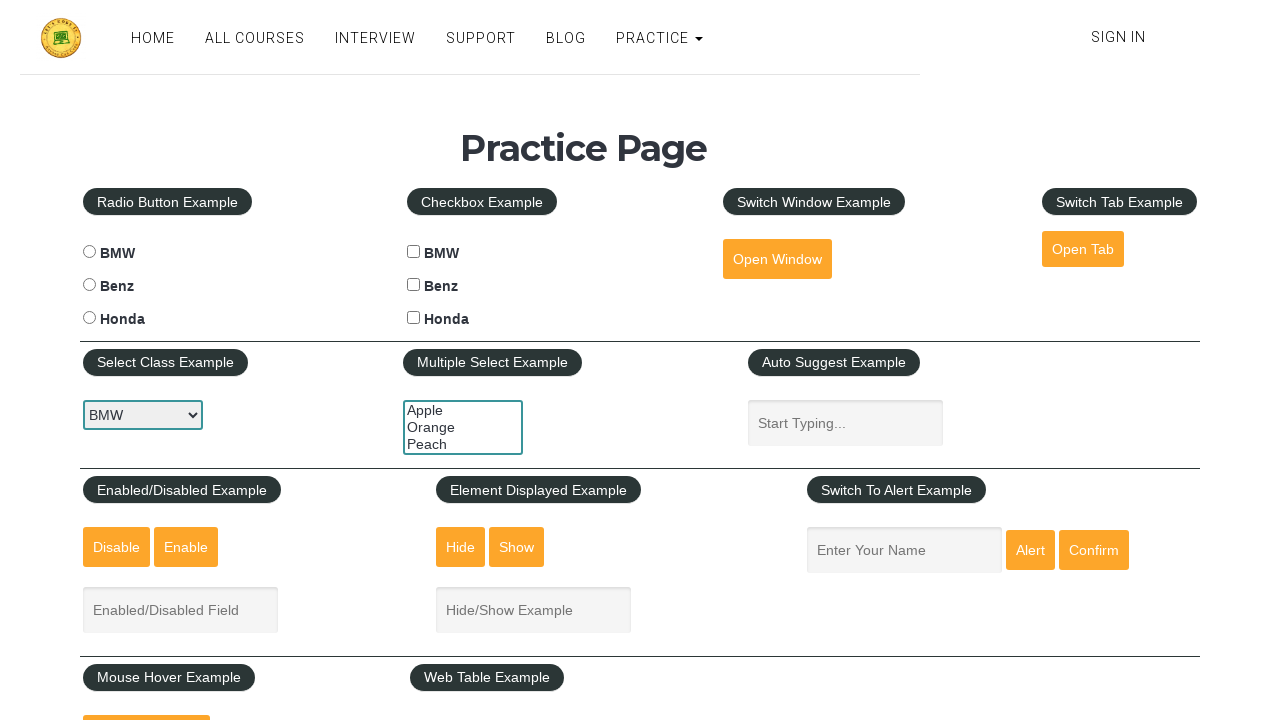

Sent Ctrl+A keyboard combination to the button element on #openwindow
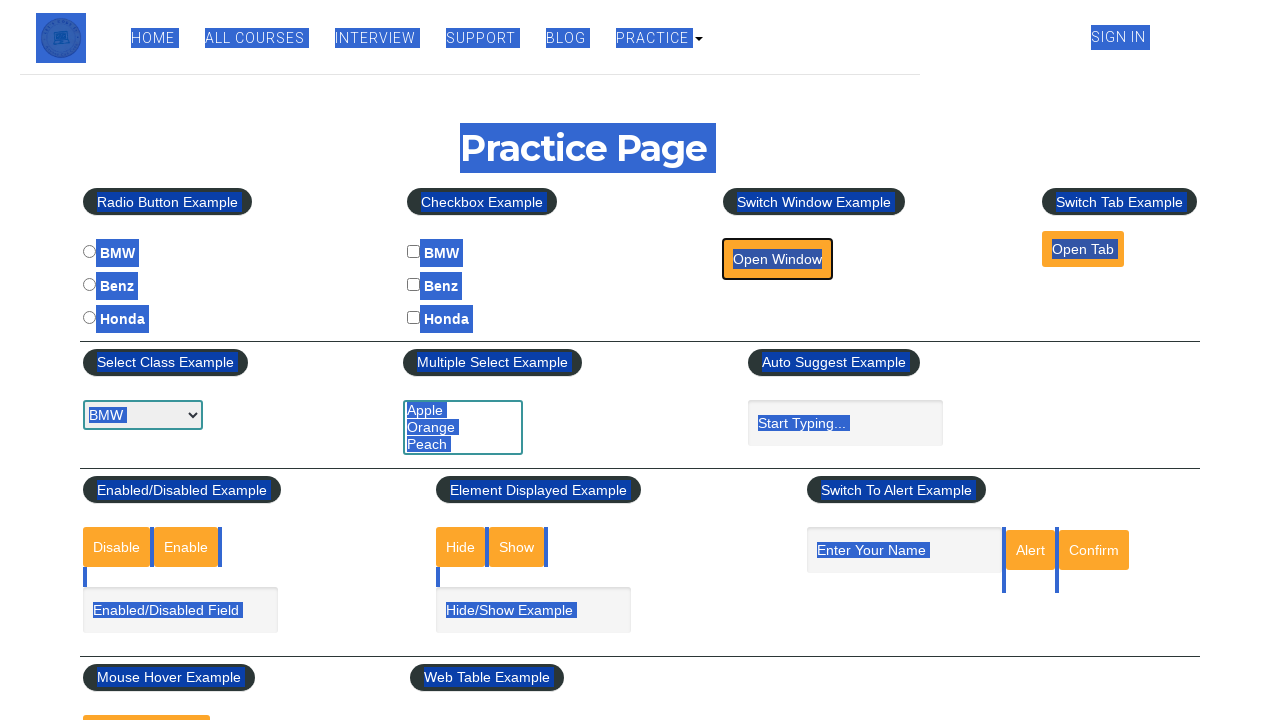

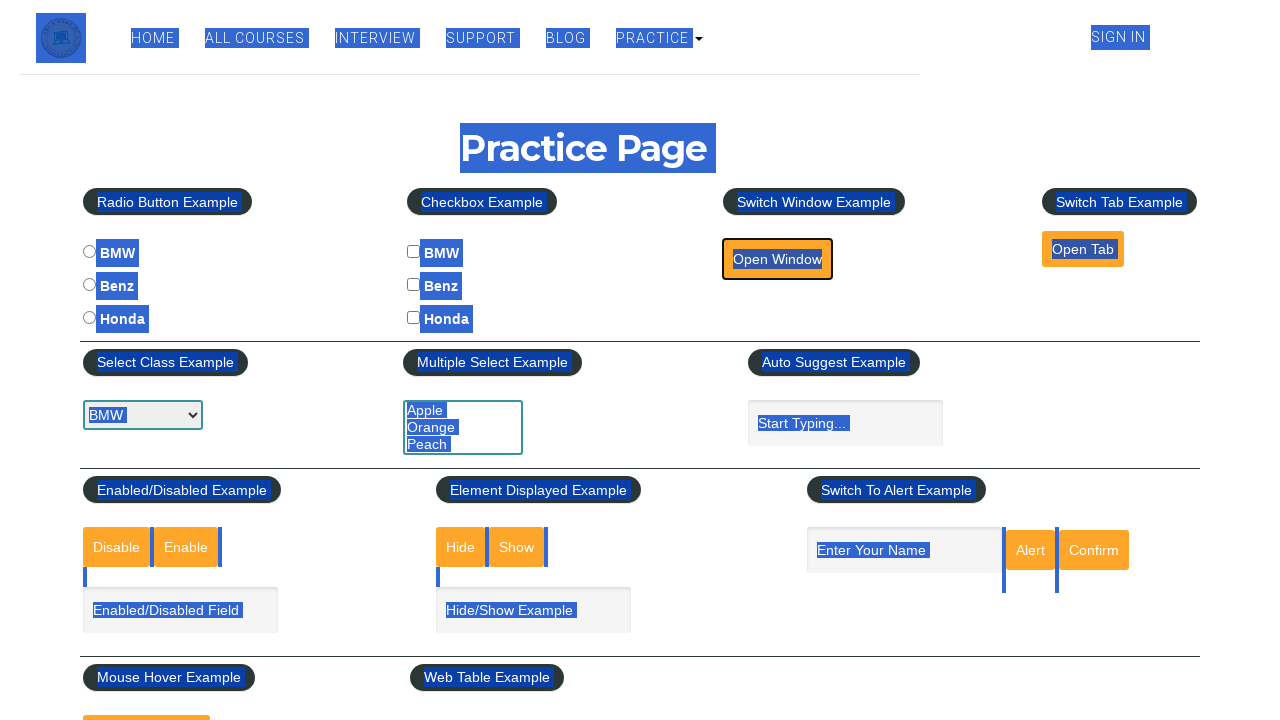